Navigates to the products page and verifies that the products page title is displayed

Starting URL: https://www.automationexercise.com/

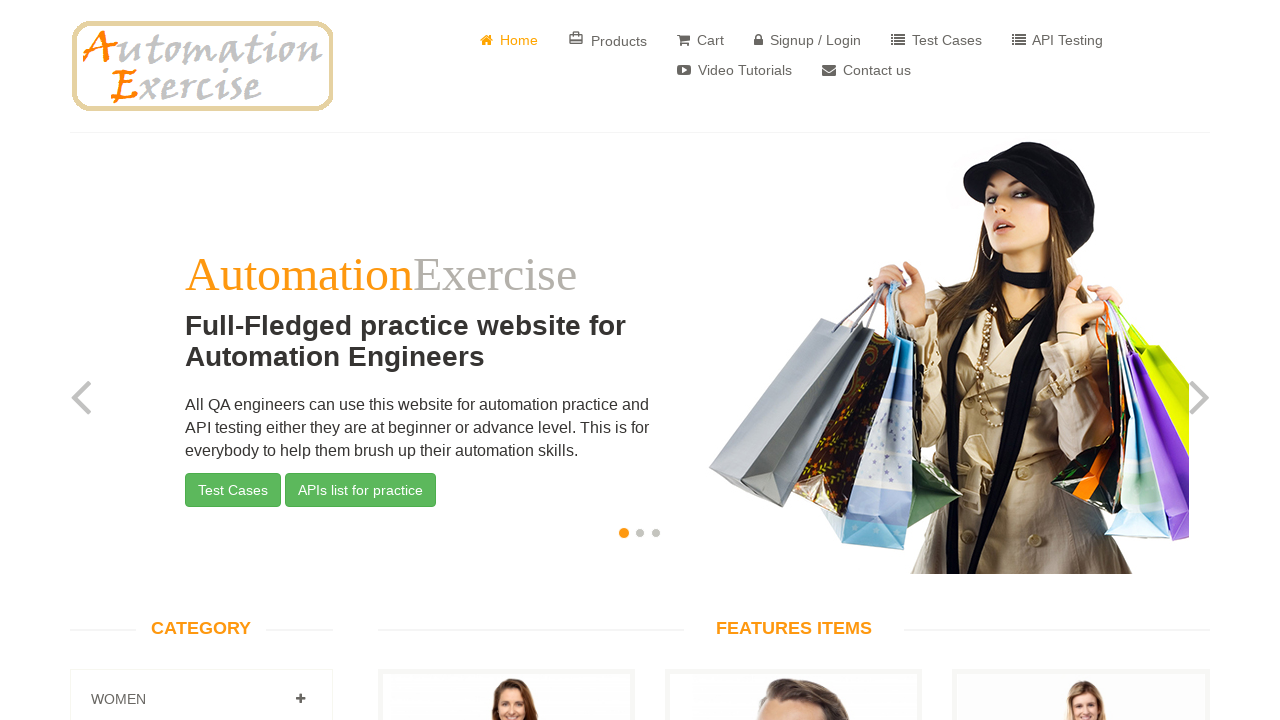

Clicked on Products navigation link at (608, 40) on a[href='/products']
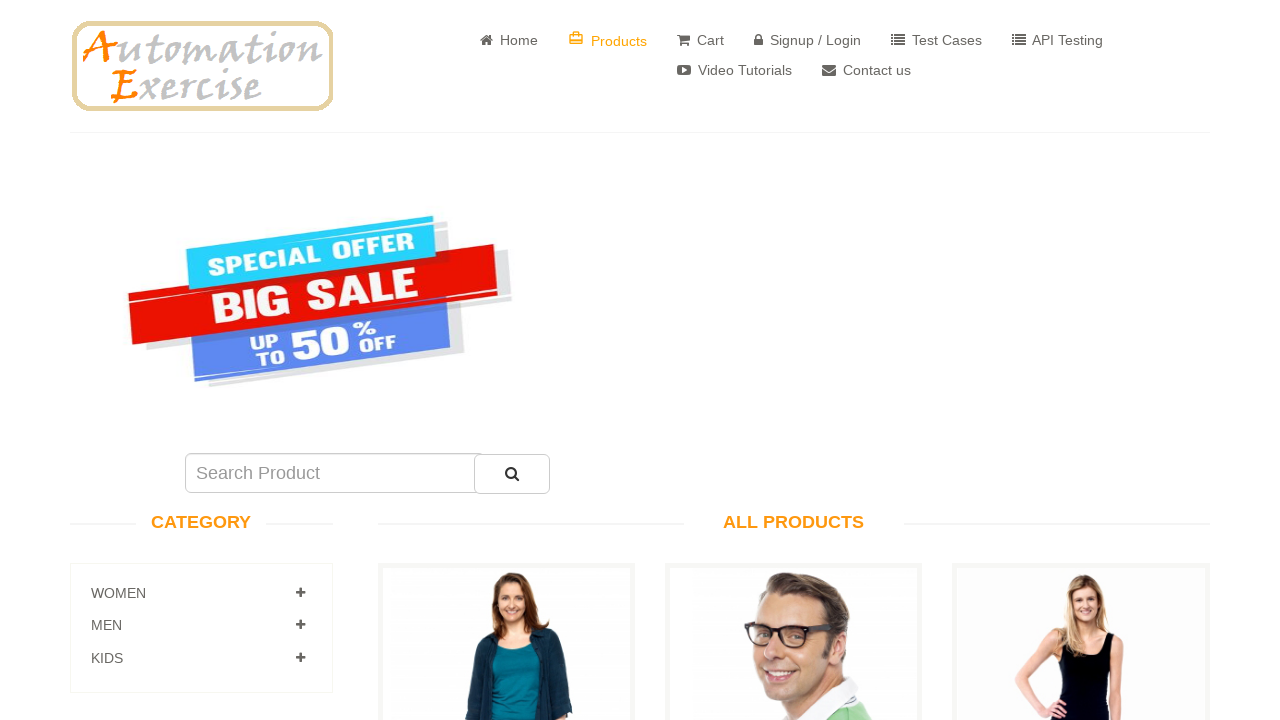

Products page loaded and title is visible
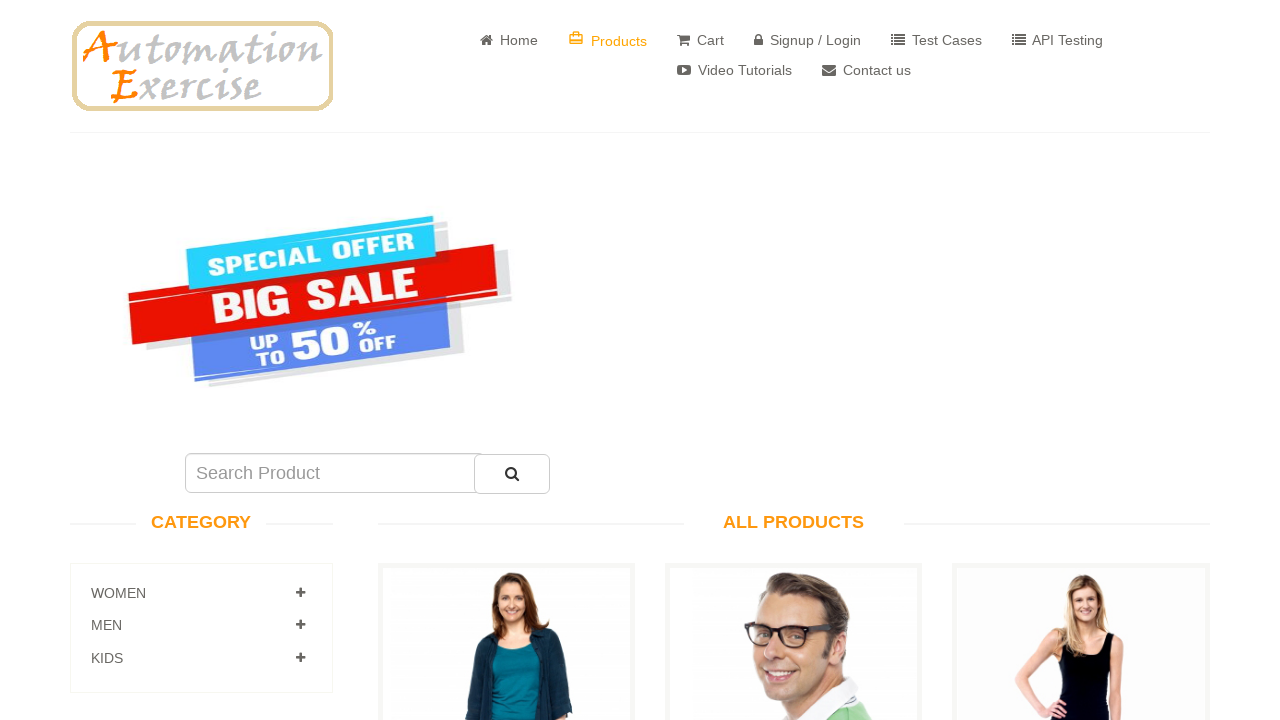

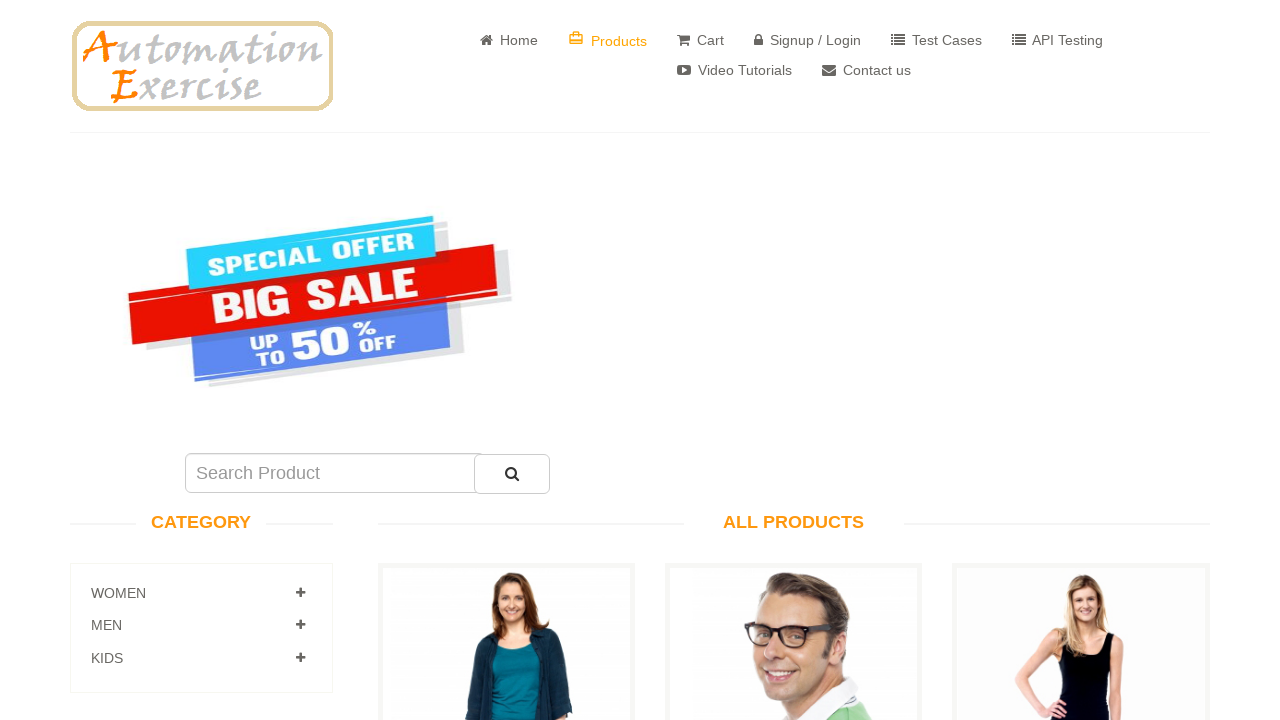